Navigates to a demo page and interacts with a text input element to verify its attributes (id, name, value, type)

Starting URL: https://seleniumbase.io/demo_page

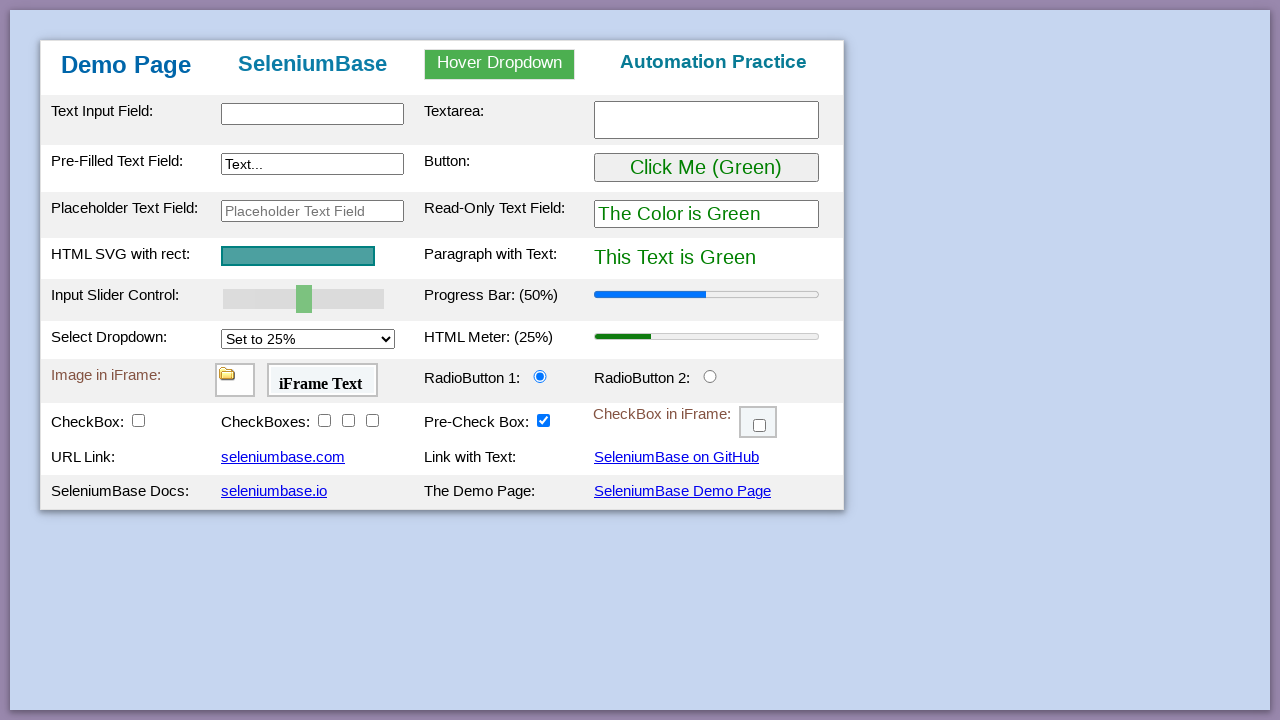

Navigated to demo page
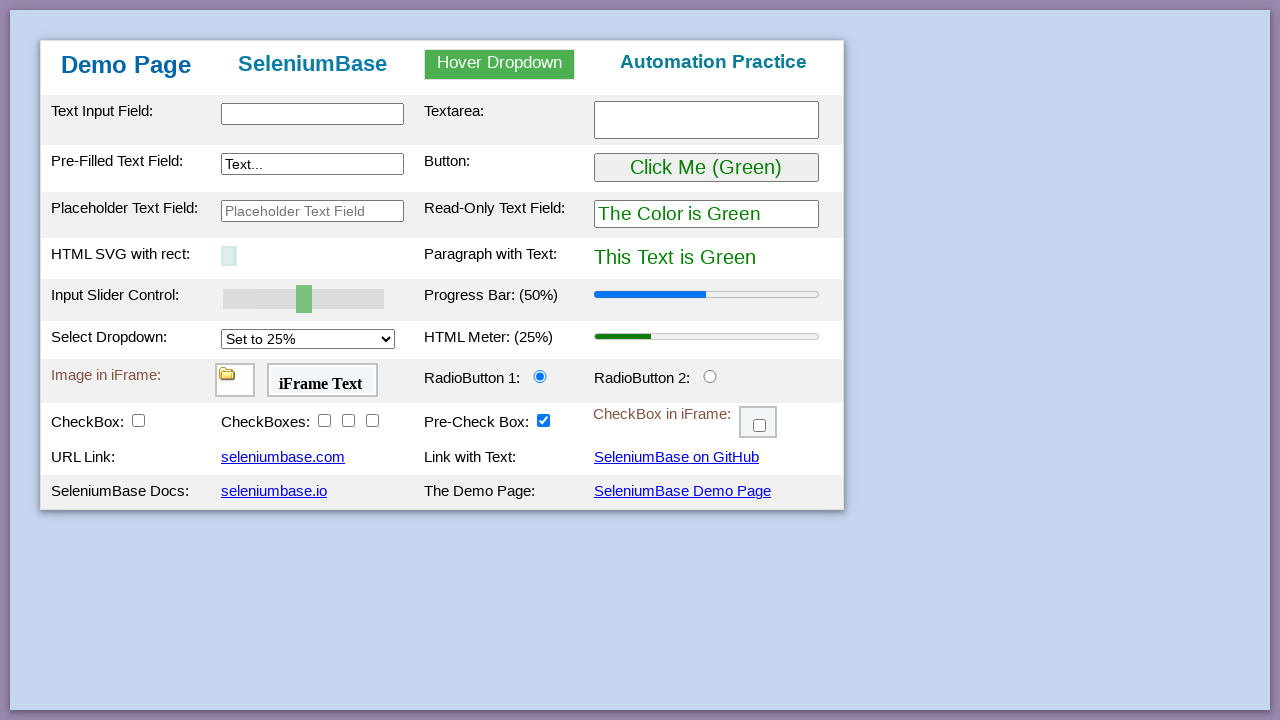

Text input element #myTextInput2 is visible
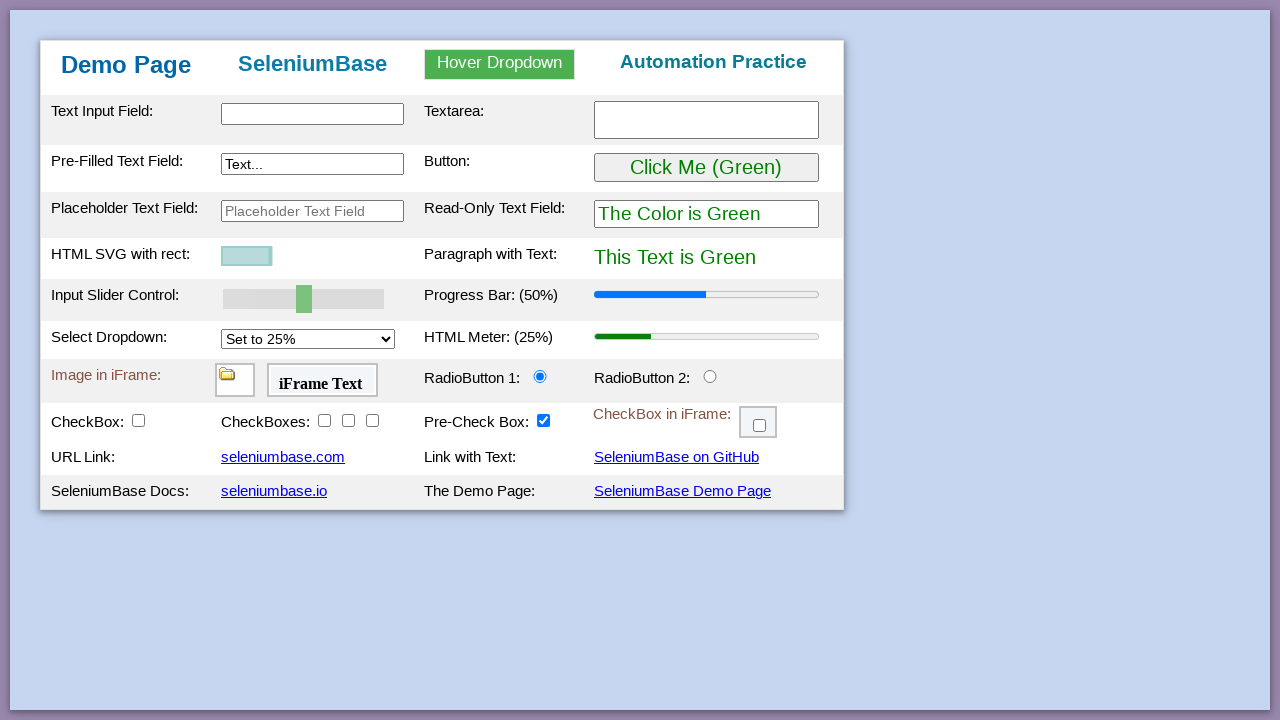

Verified element id attribute equals 'myTextInput2'
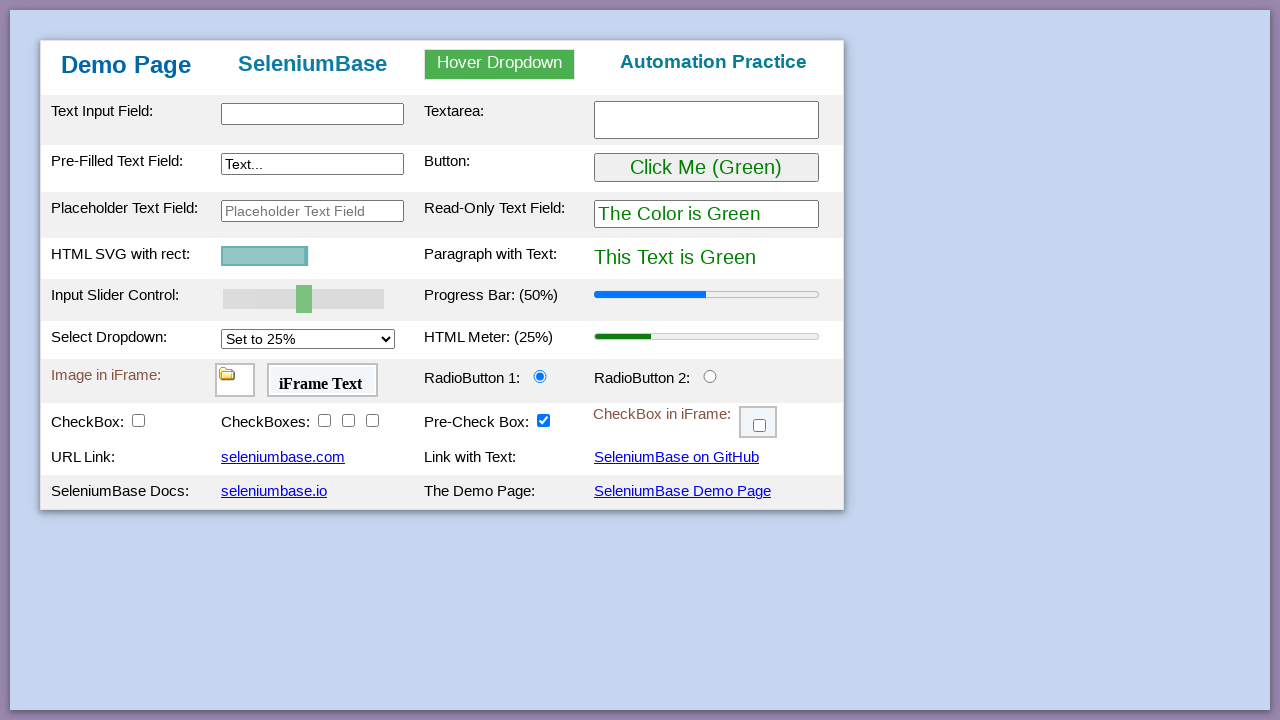

Verified element name attribute is not None
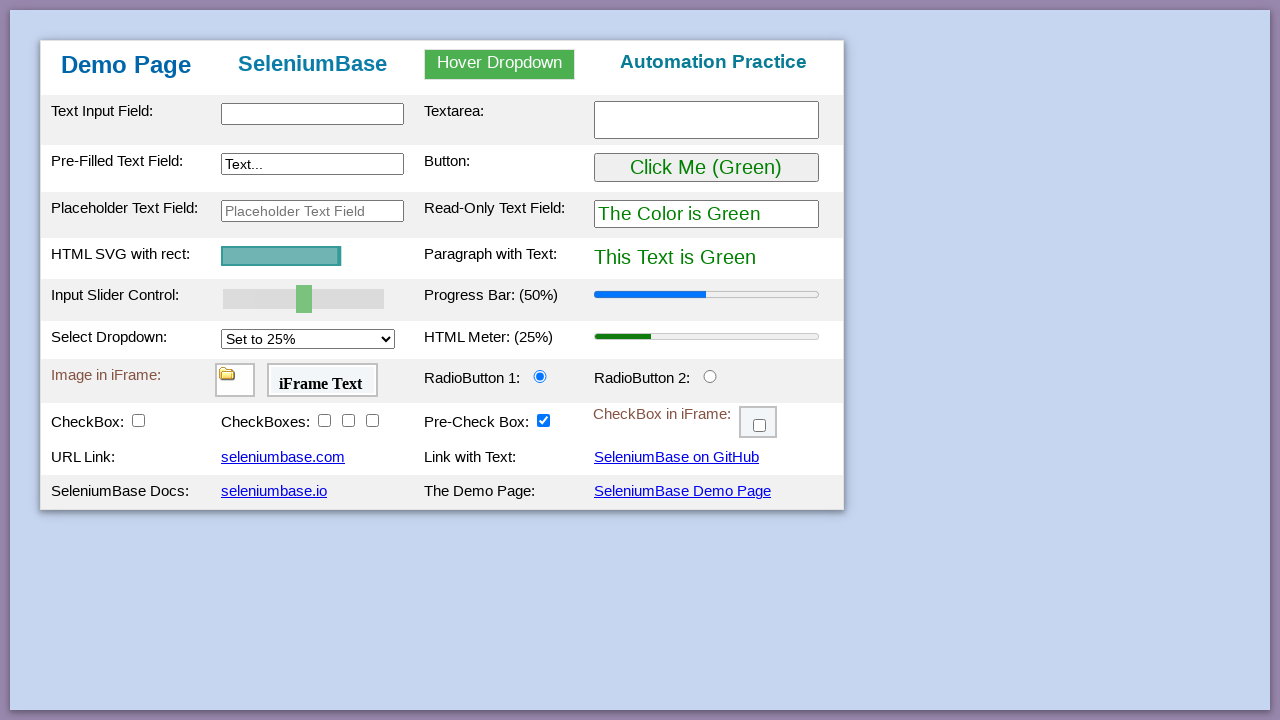

Verified element type attribute is not None
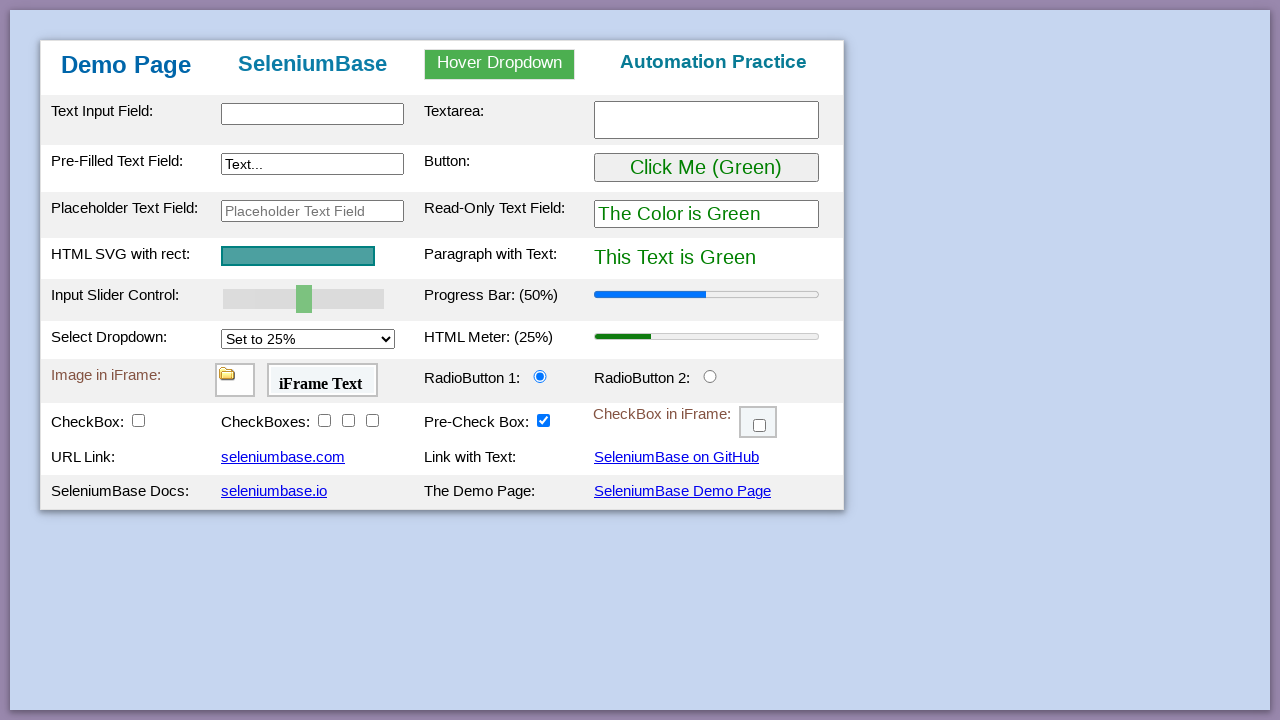

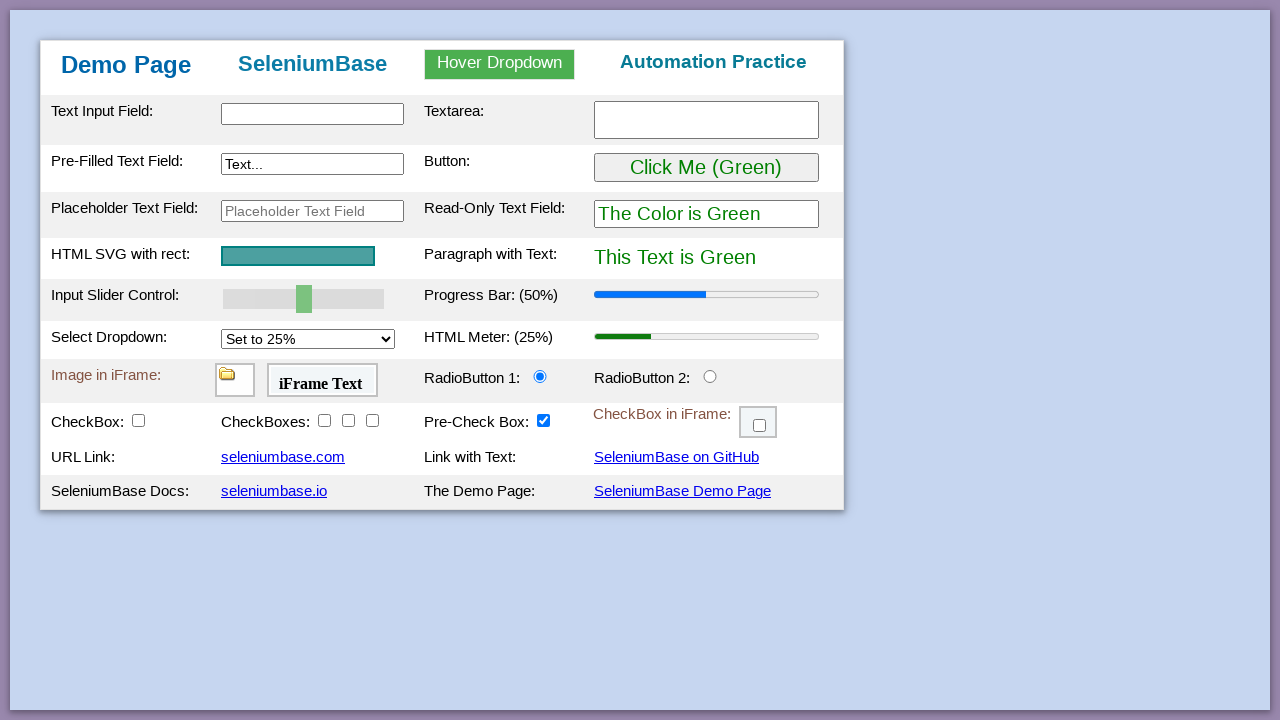